Tests dragging a horizontal range slider to the right by 100 pixels and verifies the slider responds to the interaction

Starting URL: https://rangeslider.js.org/

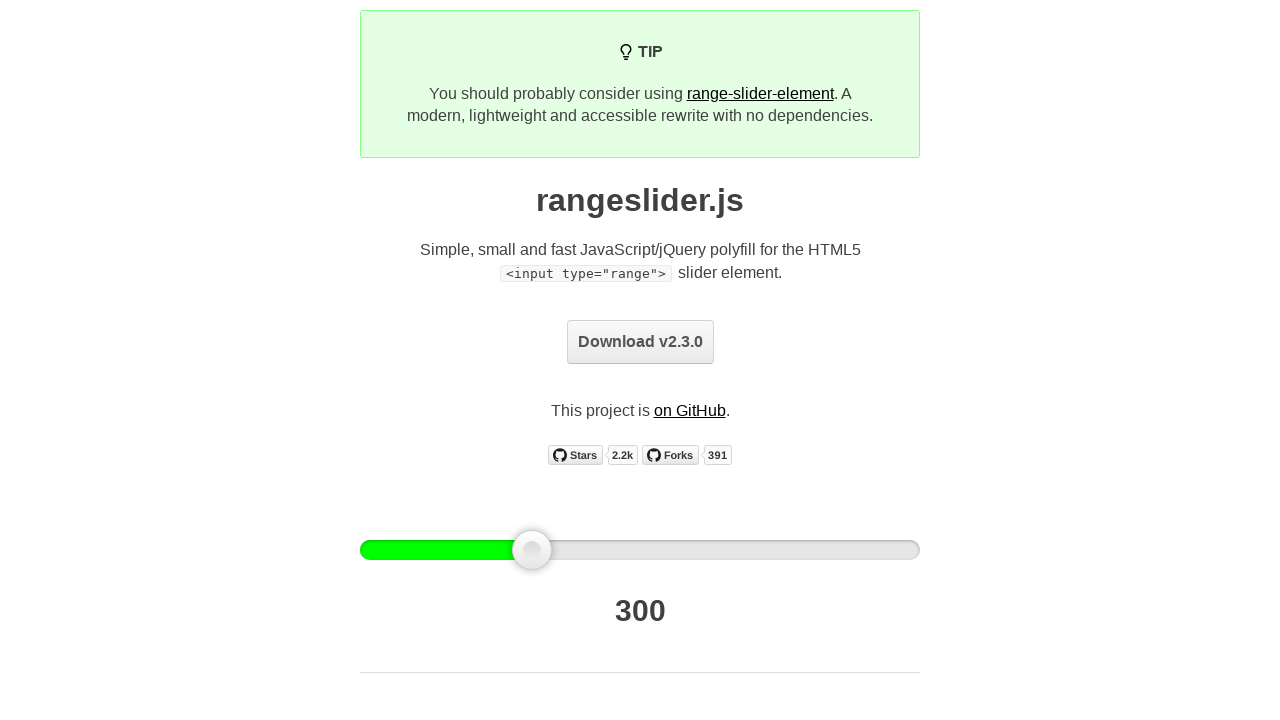

Waited for slider element to be visible
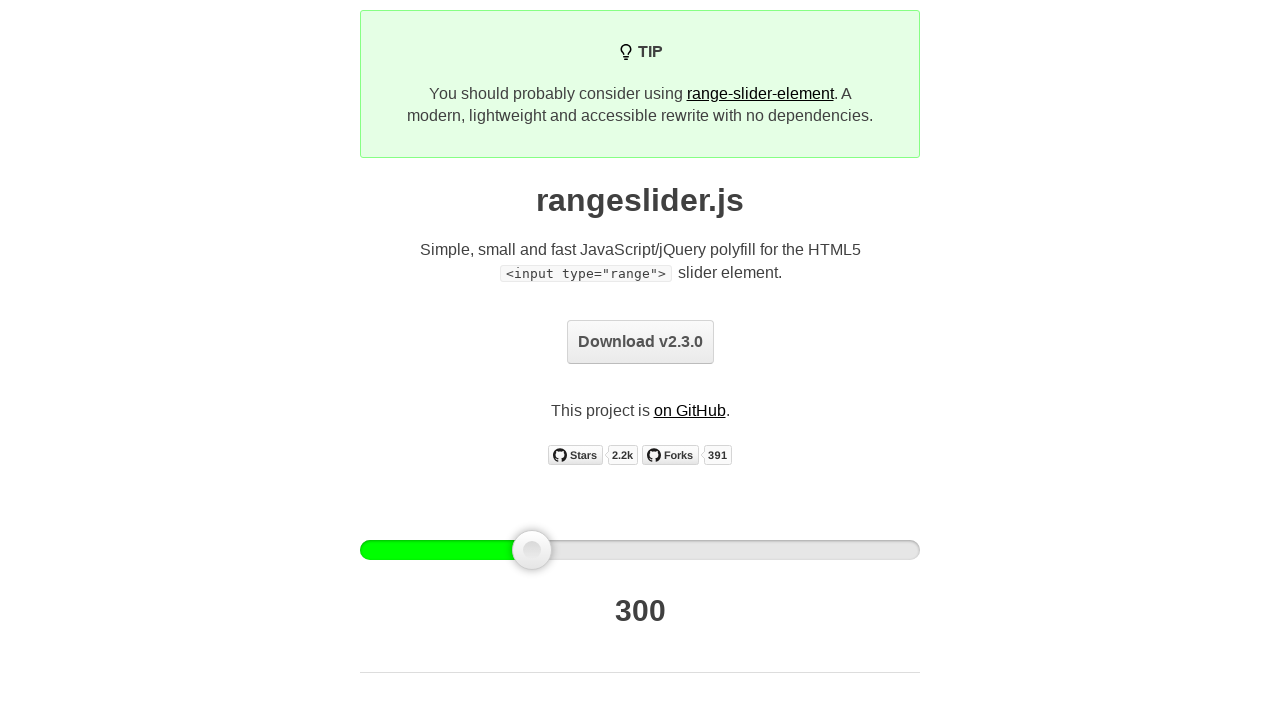

Retrieved slider bounding box for drag operation
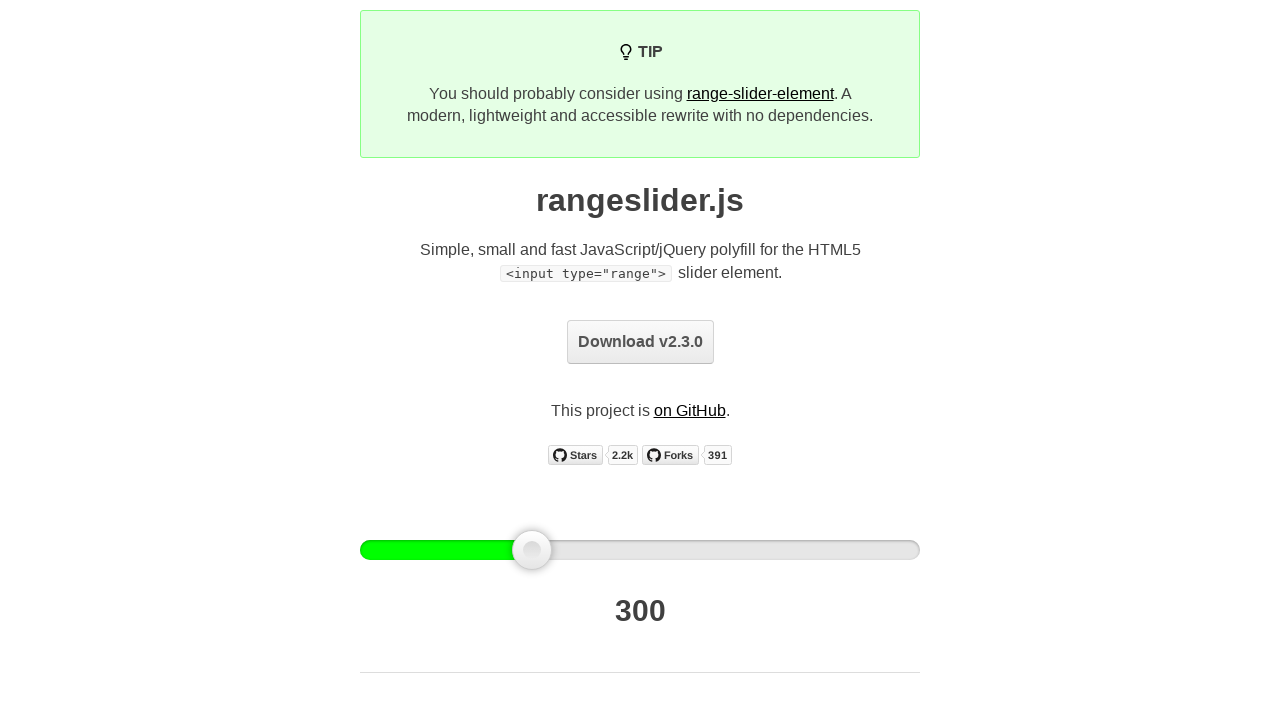

Moved mouse to center of slider at (532, 550)
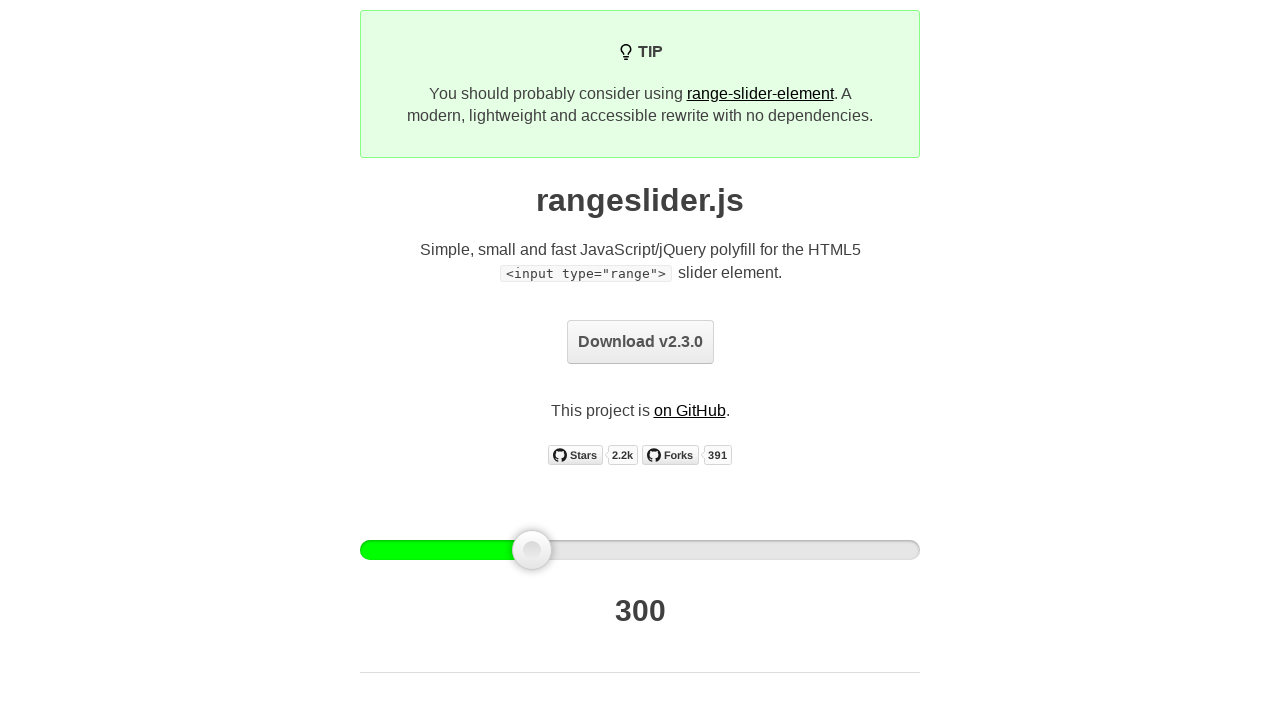

Pressed mouse button down on slider at (532, 550)
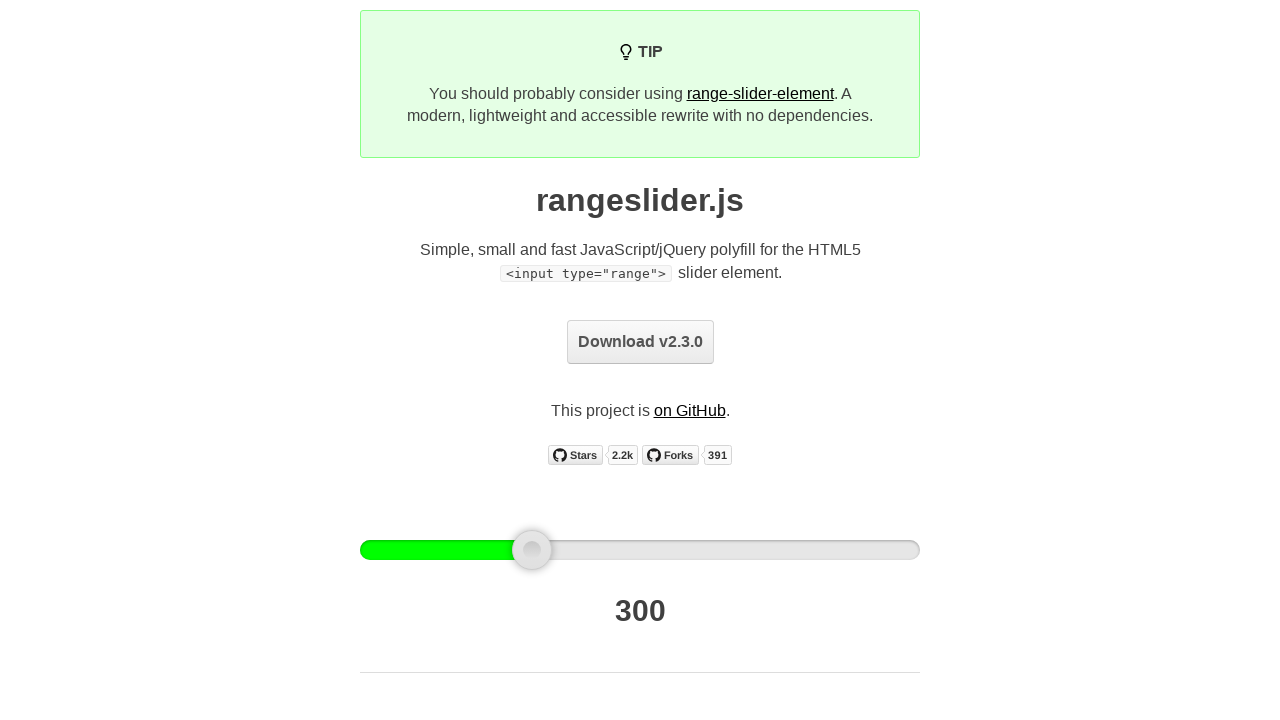

Dragged slider 100 pixels to the right at (632, 550)
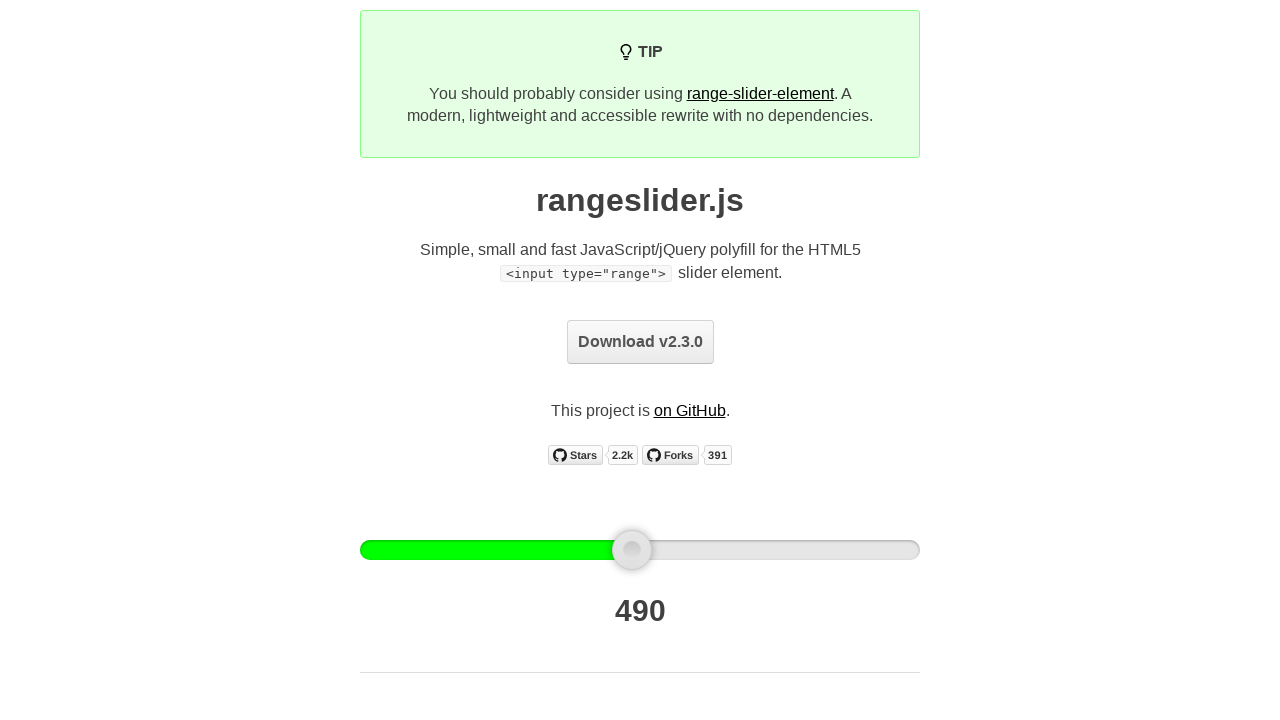

Released mouse button to complete slider drag at (632, 550)
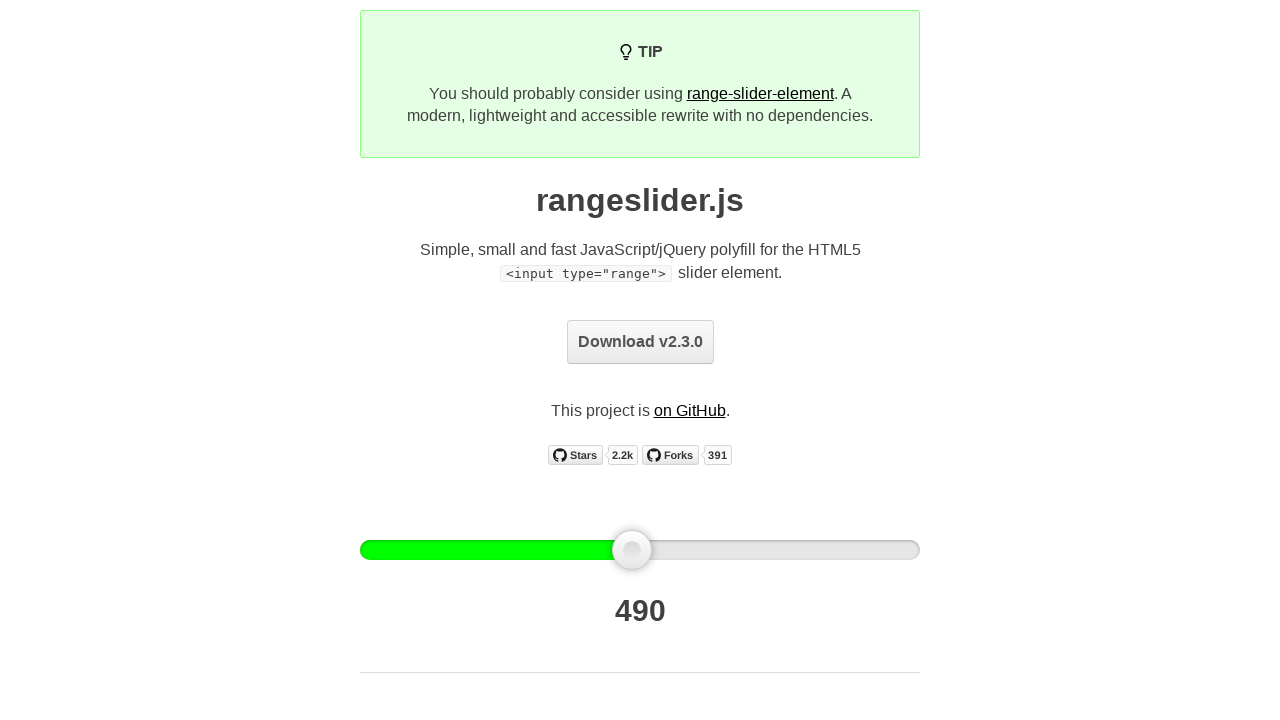

Verified slider output updated after drag interaction
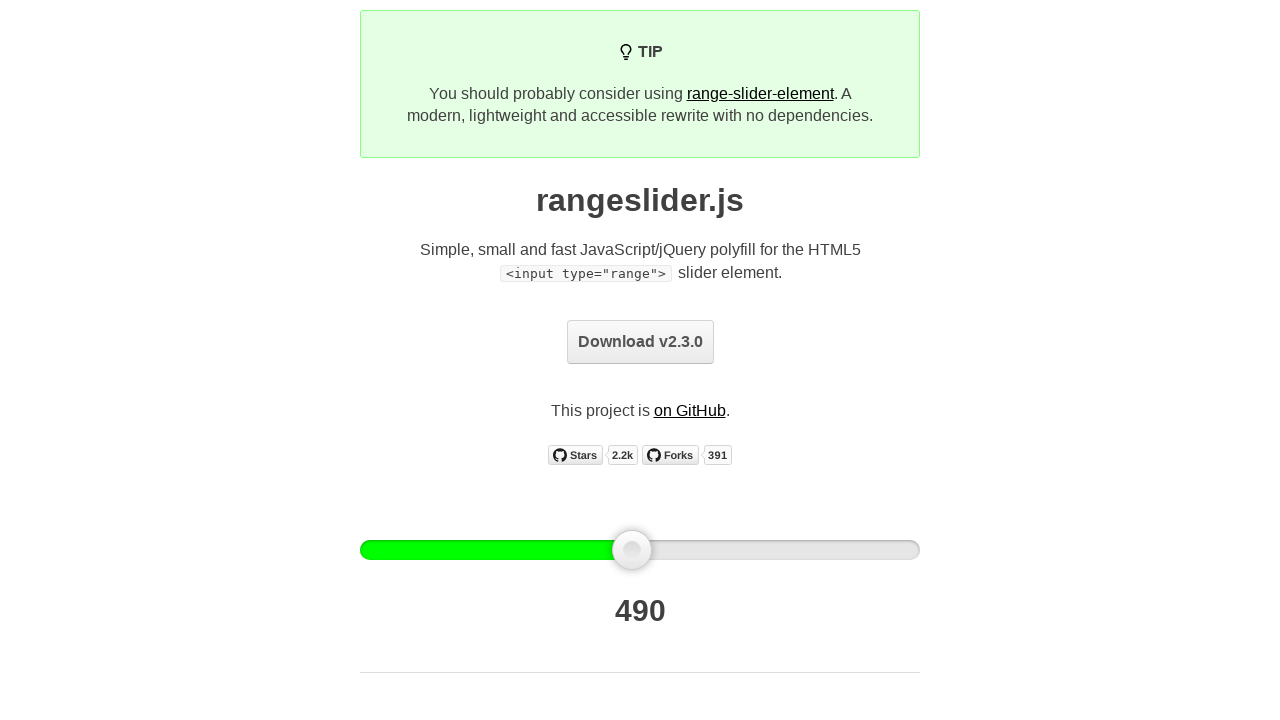

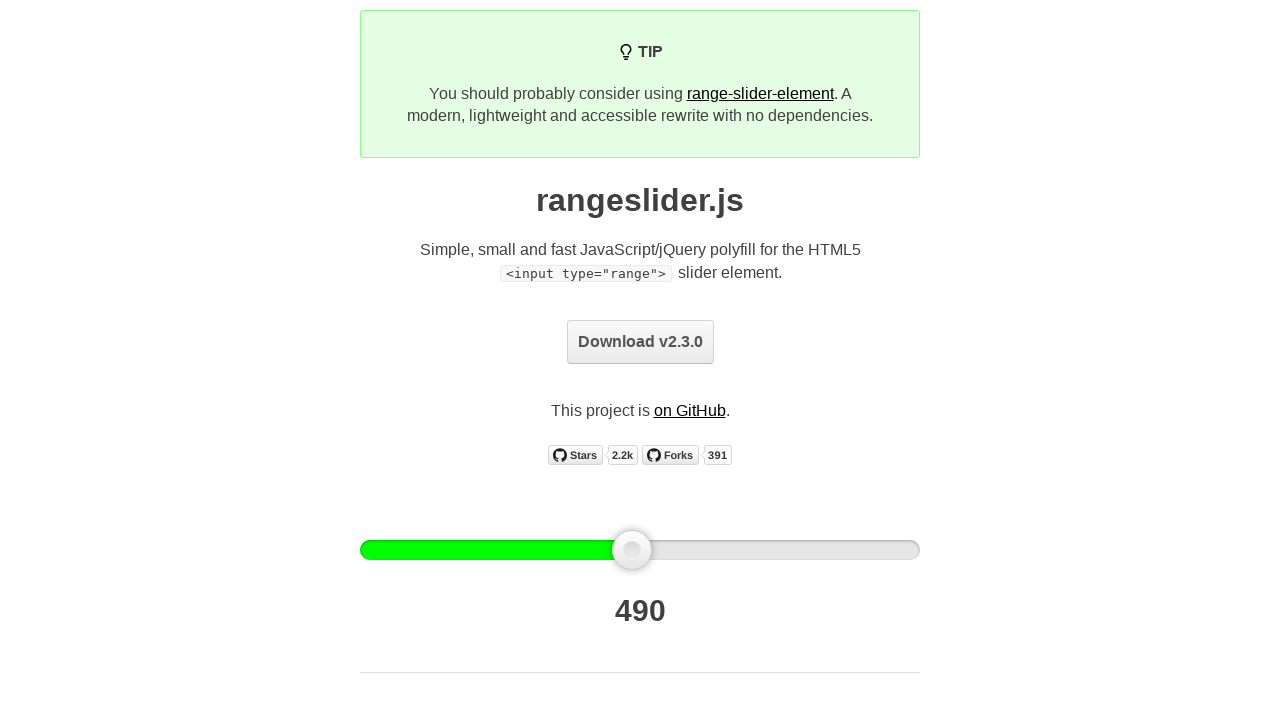